Tests that all drink checkboxes (drink1 through drink5) can be selected.

Starting URL: https://practice-automation.com/form-fields/

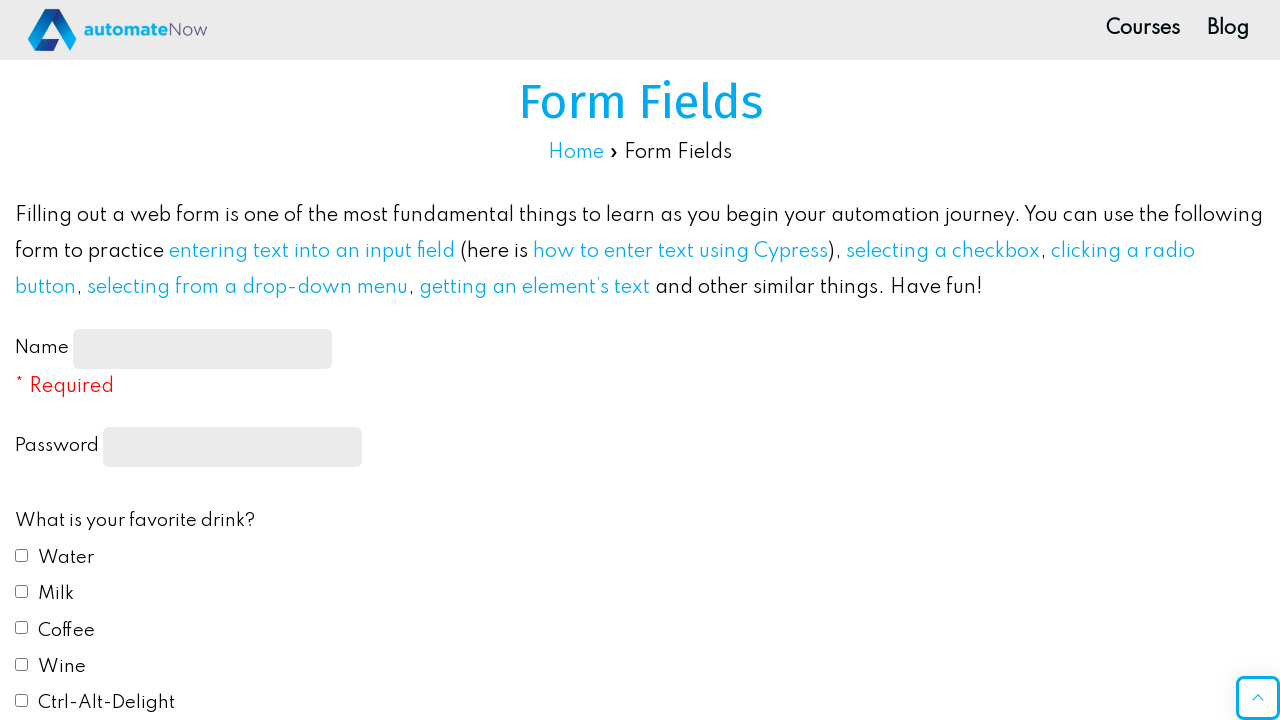

Clicked drink1 checkbox at (22, 555) on #drink1
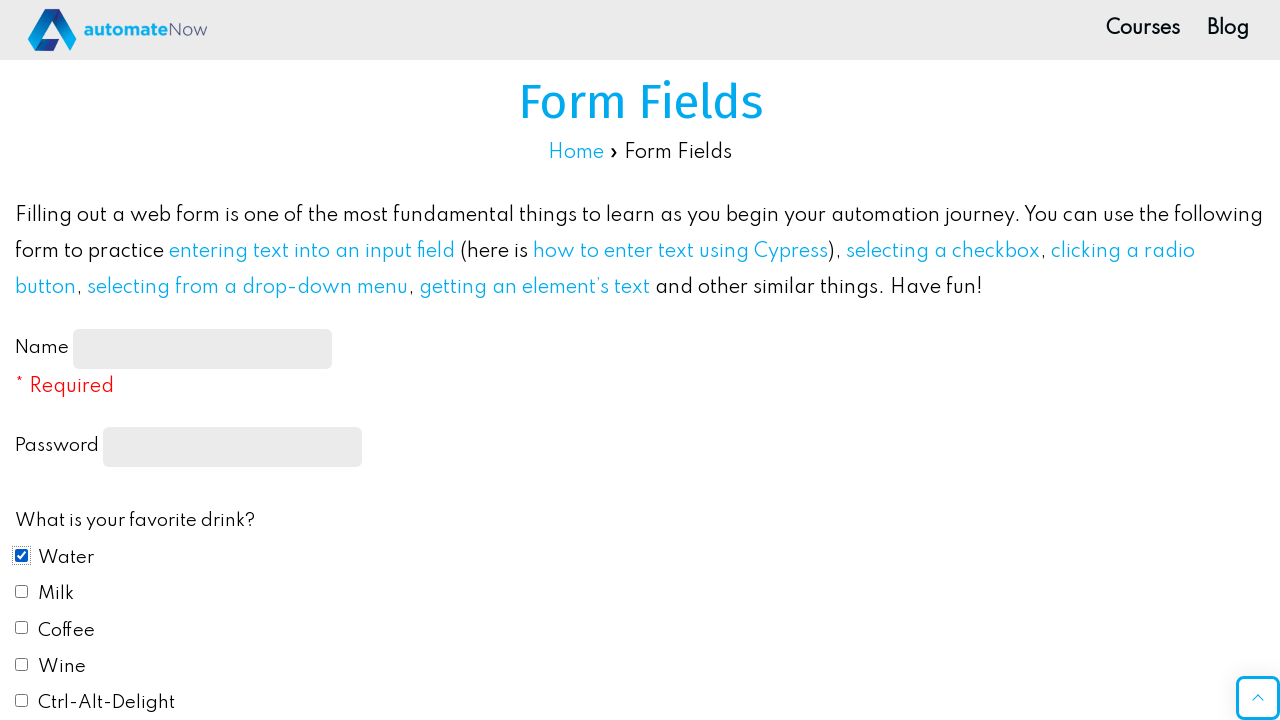

Verified drink1 checkbox is checked
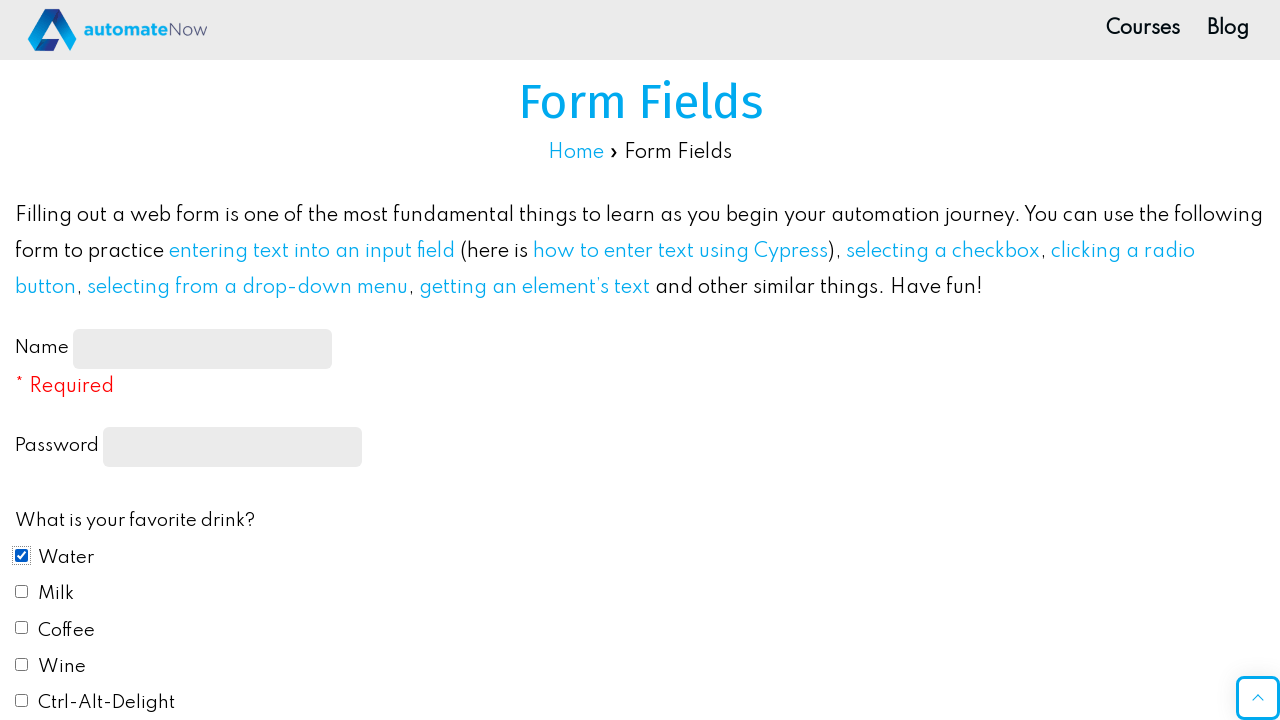

Clicked drink2 checkbox at (22, 591) on #drink2
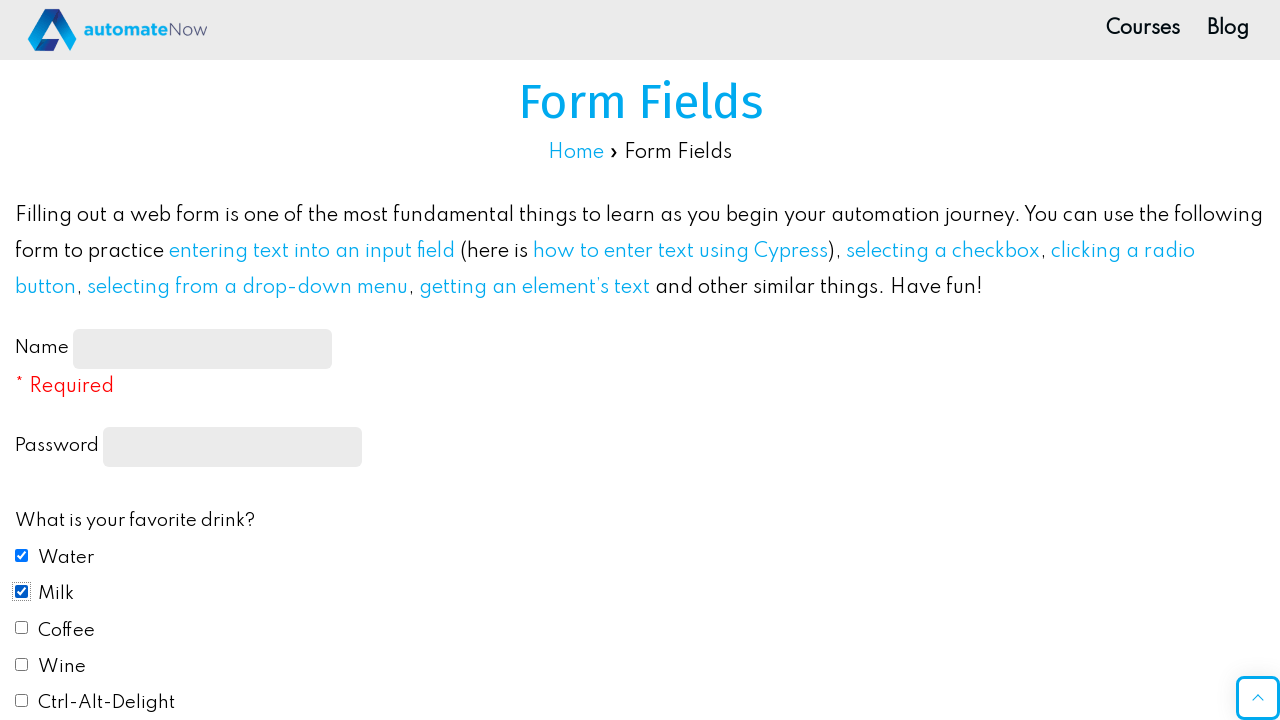

Verified drink2 checkbox is checked
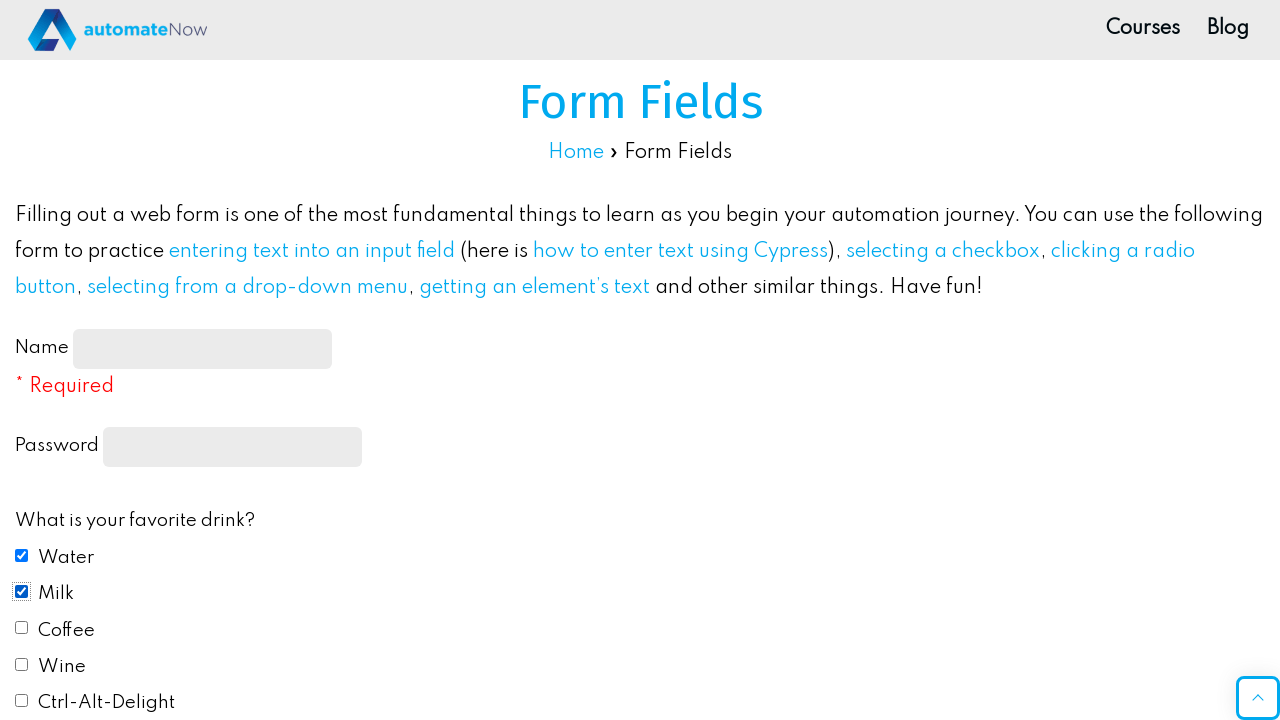

Clicked drink3 checkbox at (22, 628) on #drink3
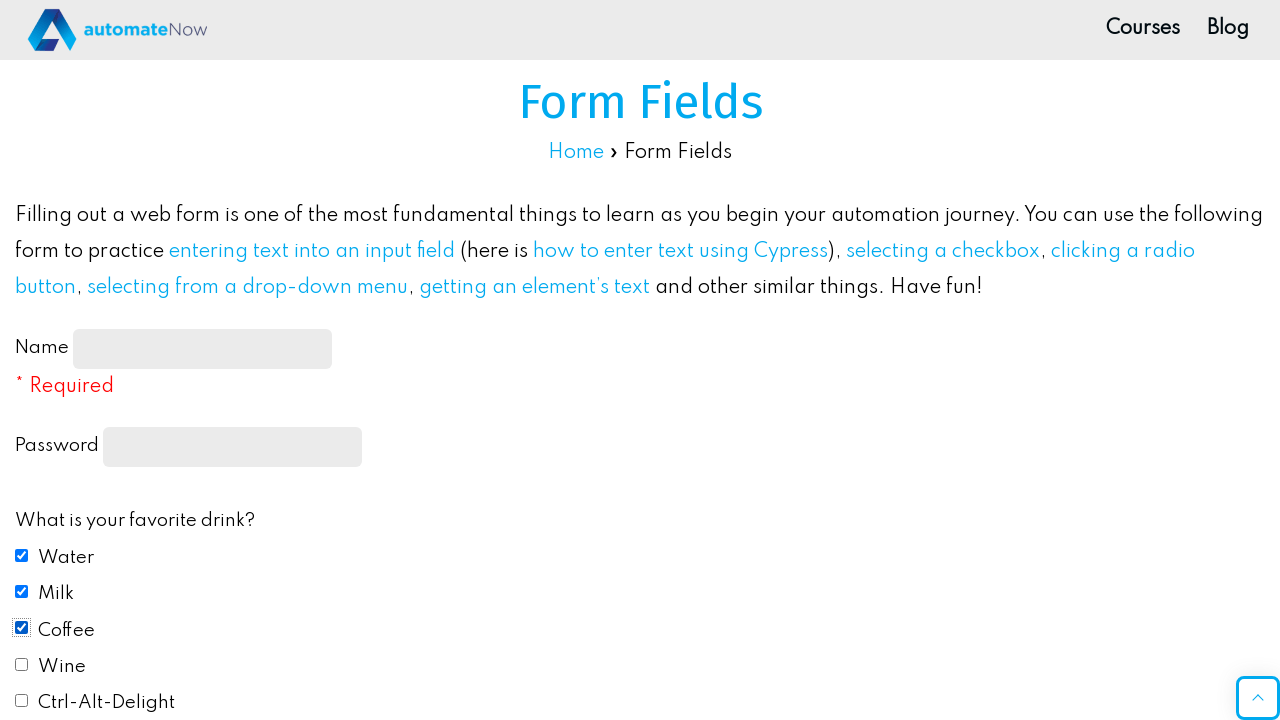

Verified drink3 checkbox is checked
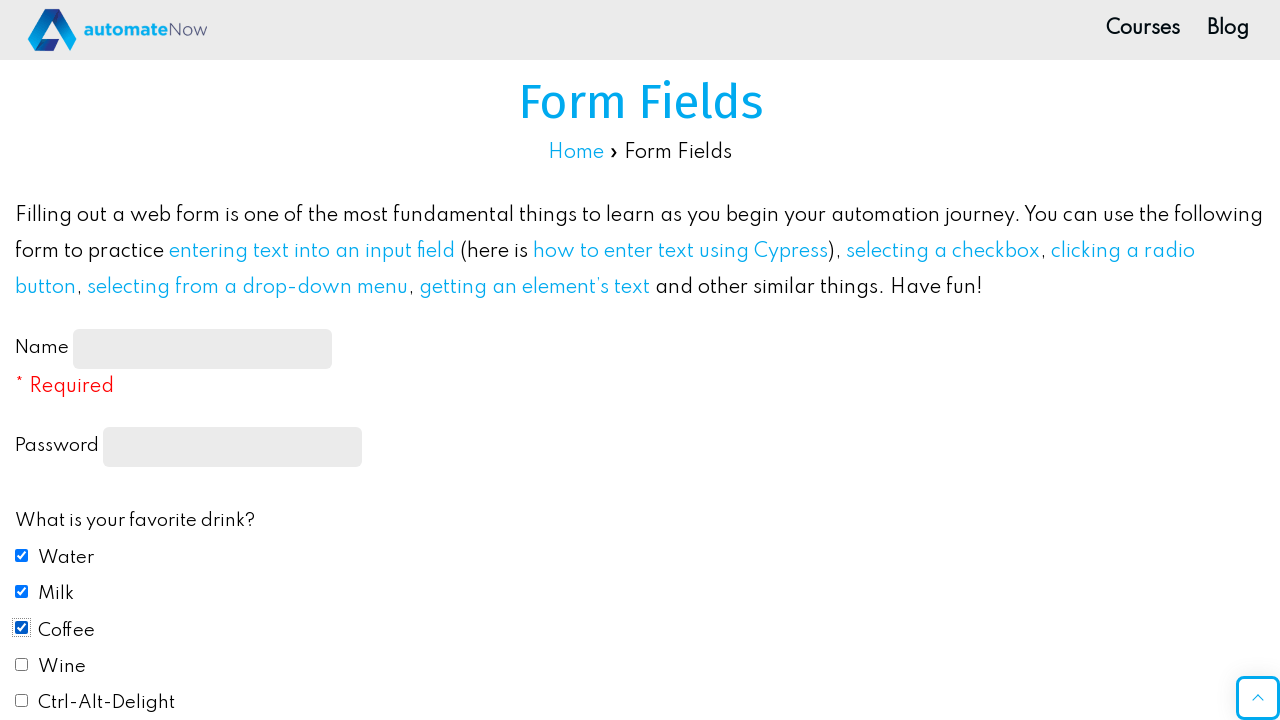

Clicked drink4 checkbox at (22, 664) on #drink4
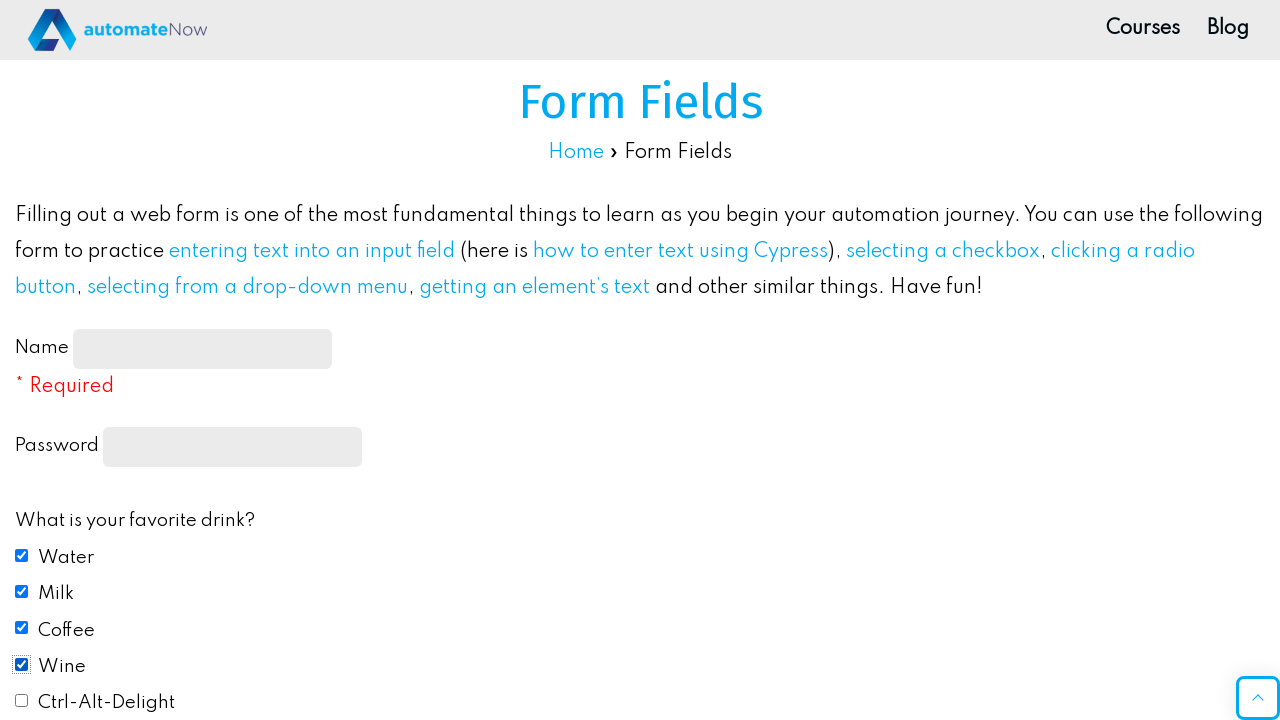

Verified drink4 checkbox is checked
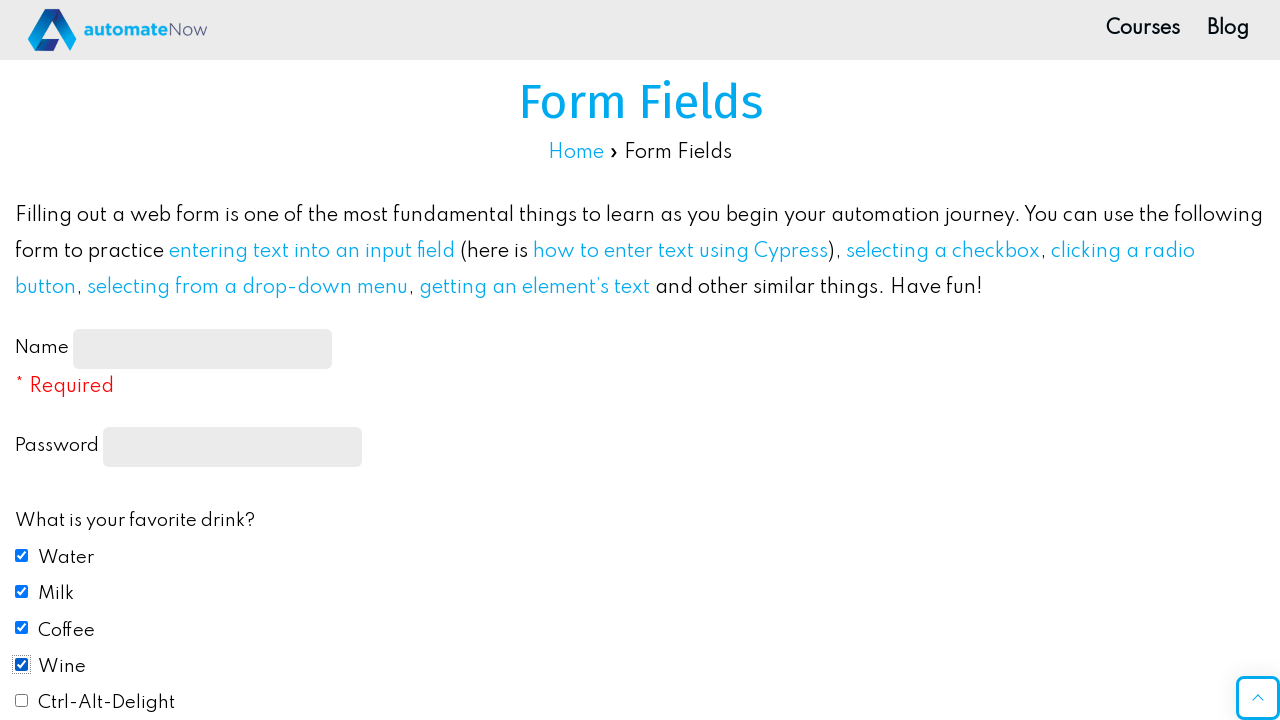

Clicked drink5 checkbox at (22, 701) on #drink5
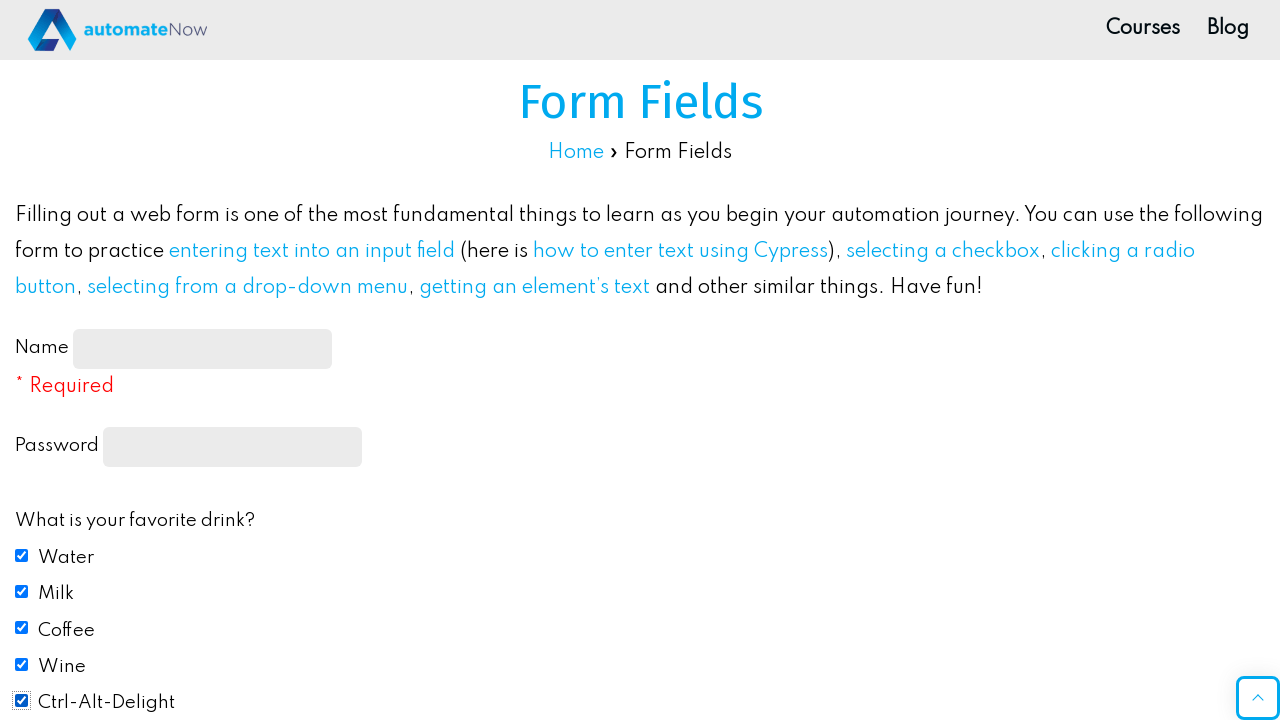

Verified drink5 checkbox is checked
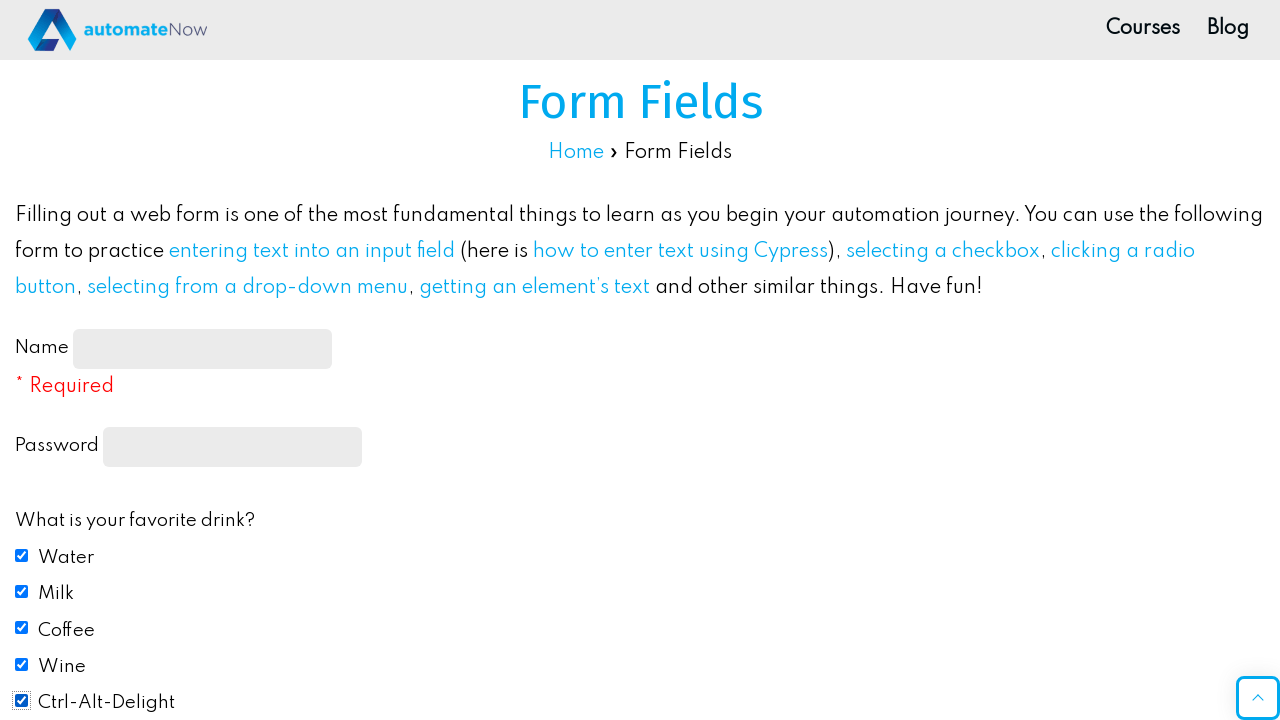

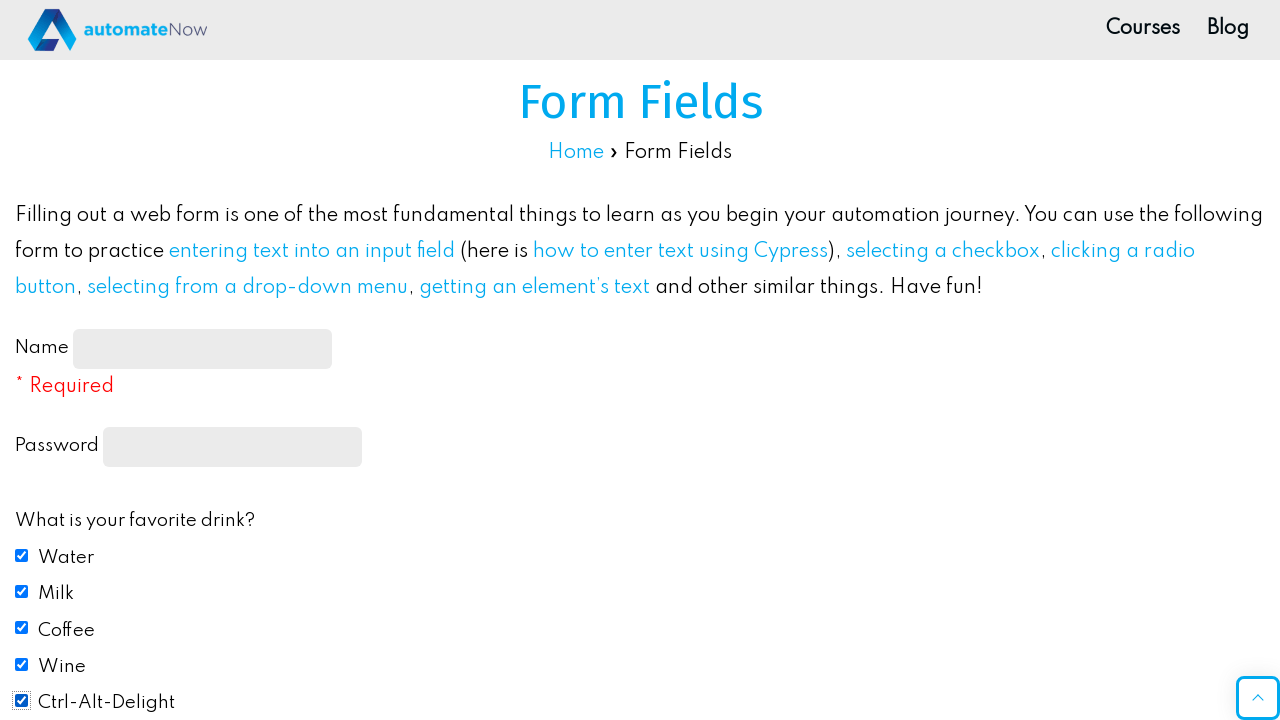